Tests marking individual todo items as complete by clicking their checkboxes

Starting URL: https://demo.playwright.dev/todomvc

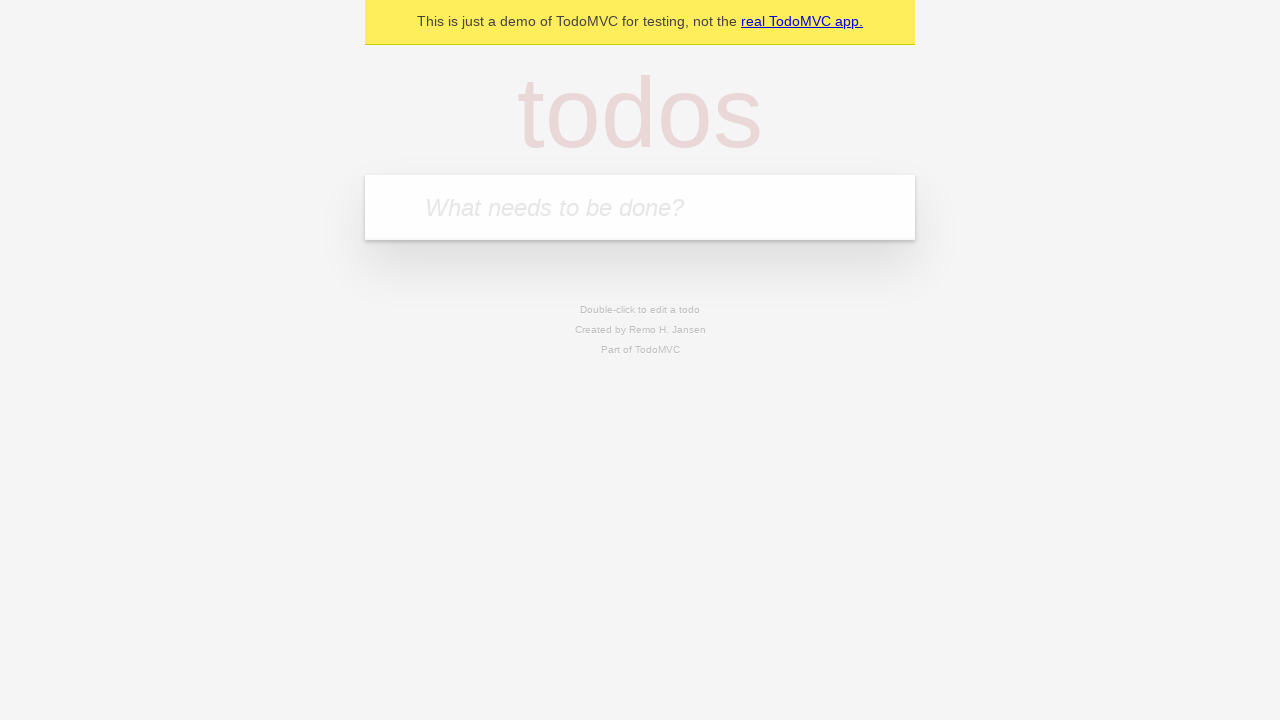

Filled todo input with 'buy some cheese' on internal:attr=[placeholder="What needs to be done?"i]
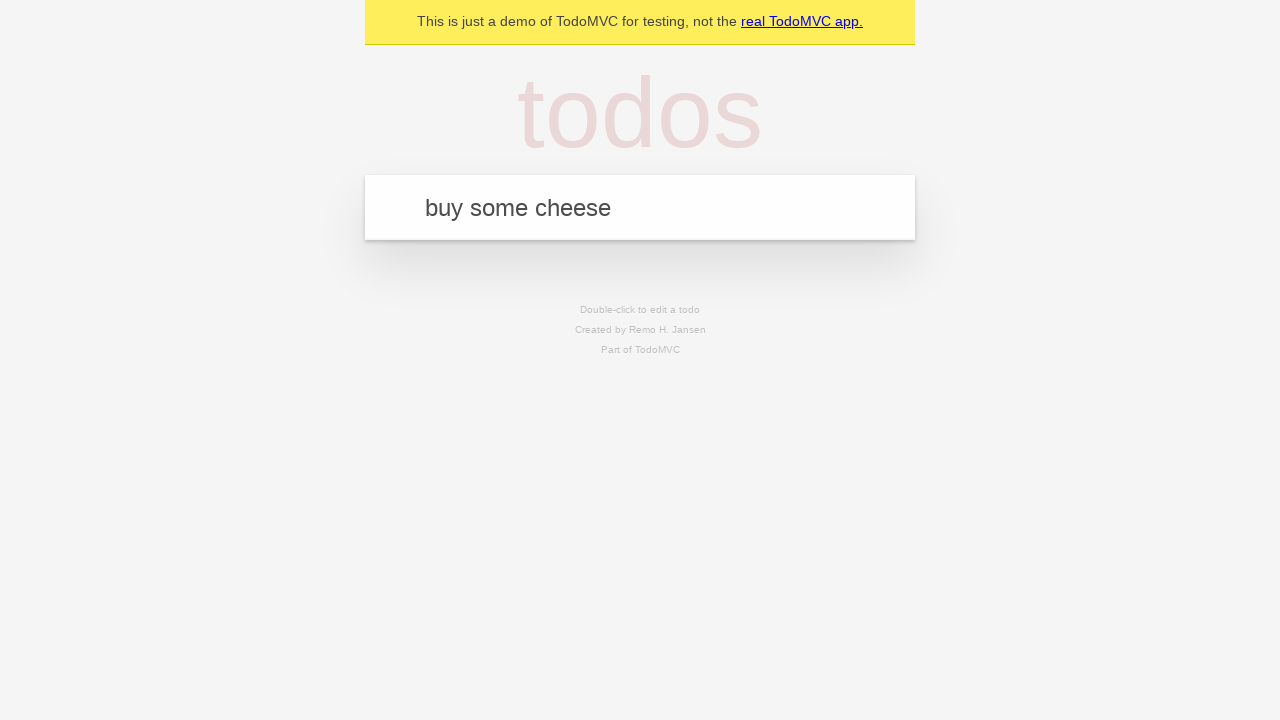

Pressed Enter to add first todo item on internal:attr=[placeholder="What needs to be done?"i]
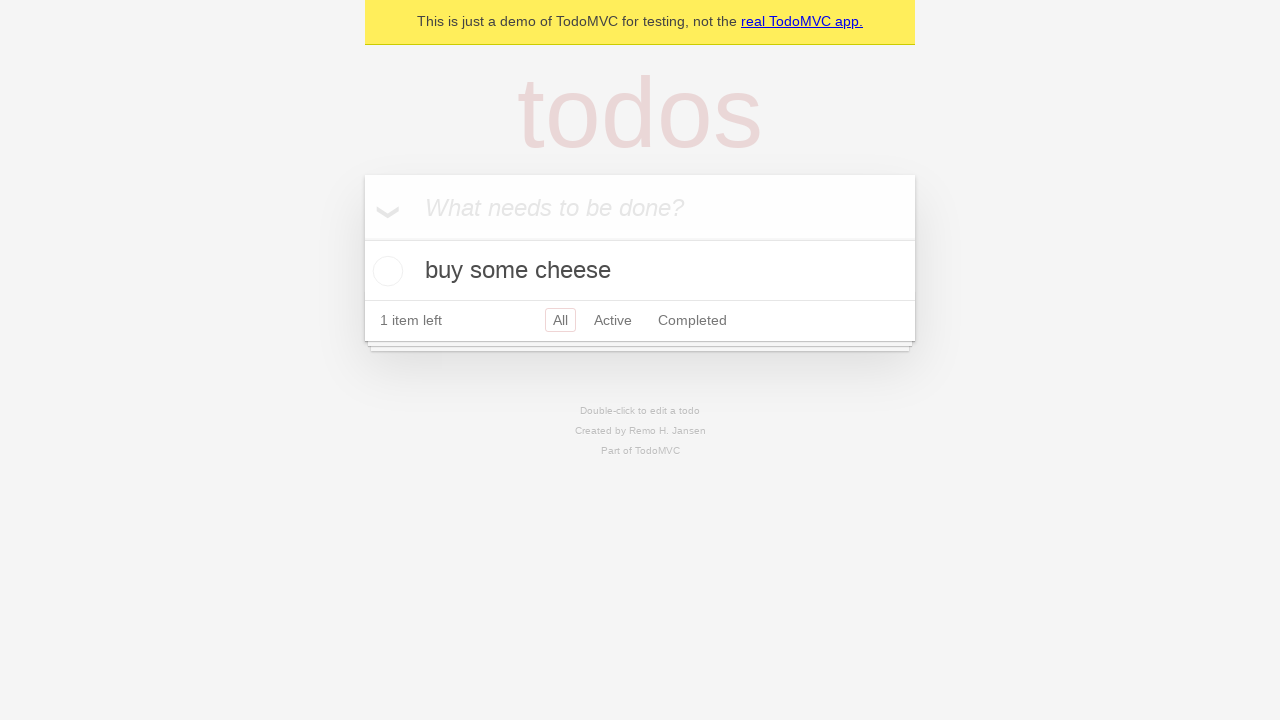

Filled todo input with 'feed the cat' on internal:attr=[placeholder="What needs to be done?"i]
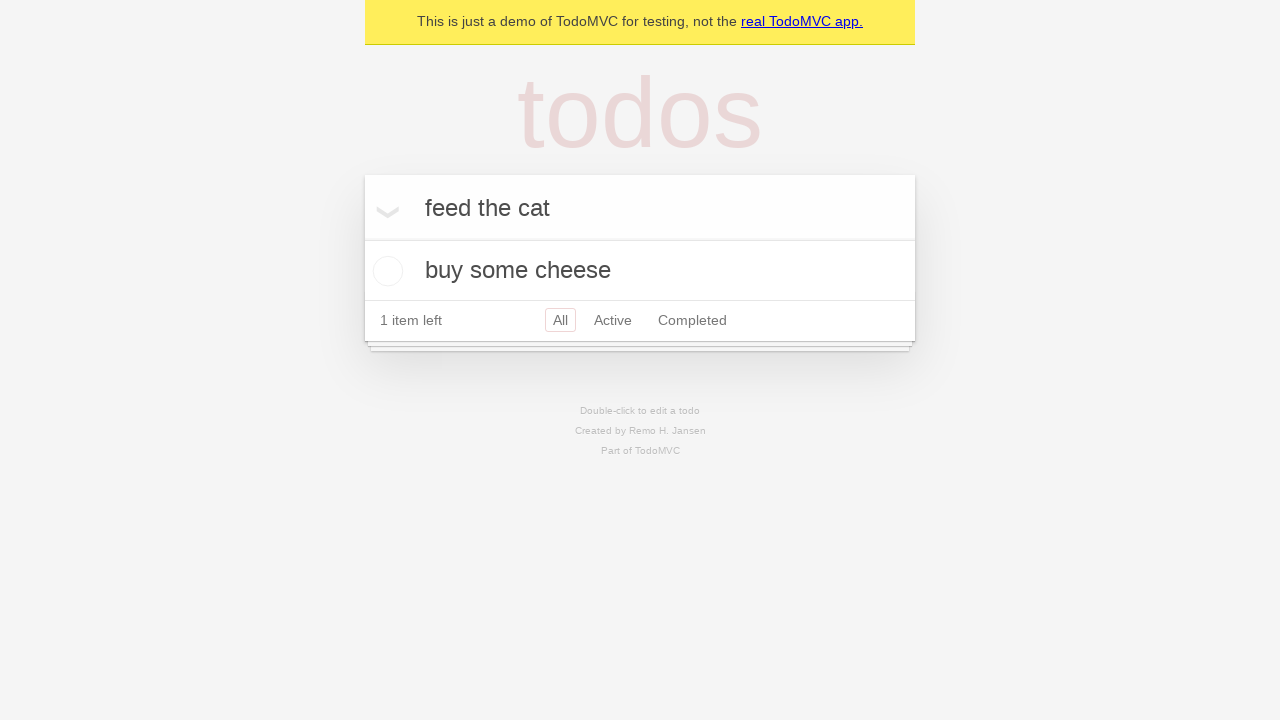

Pressed Enter to add second todo item on internal:attr=[placeholder="What needs to be done?"i]
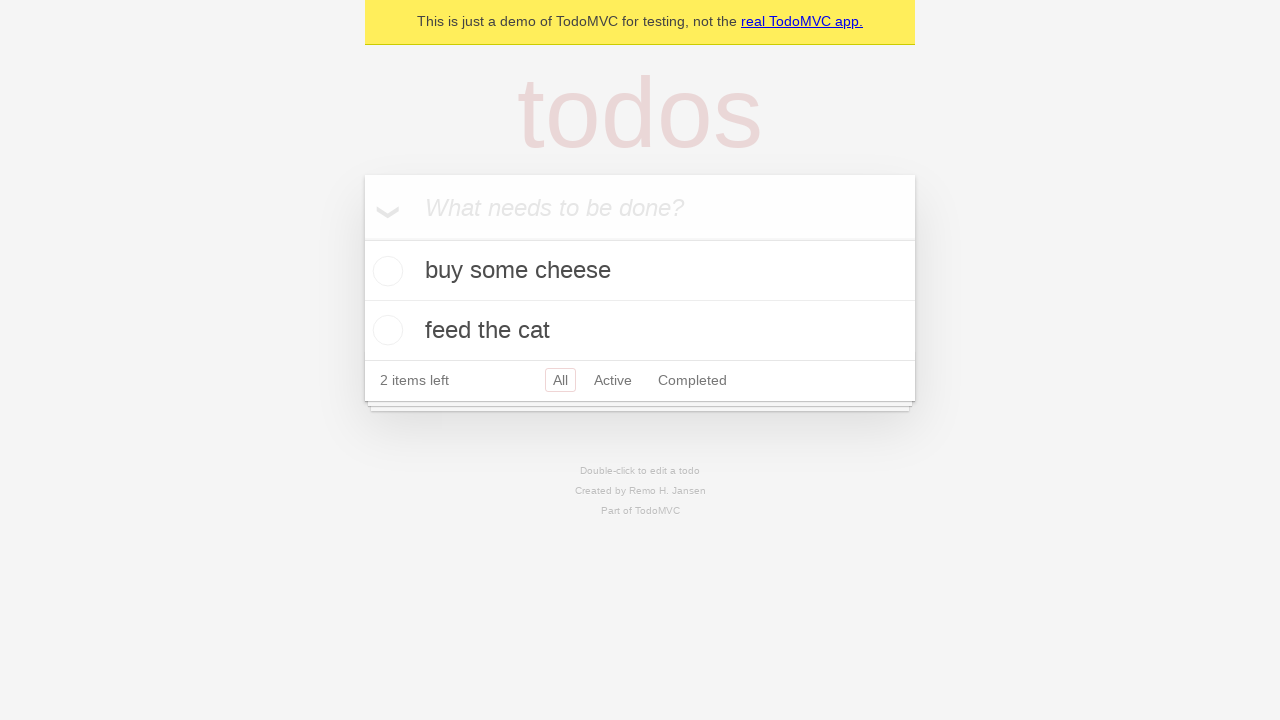

Waited for second todo item to appear
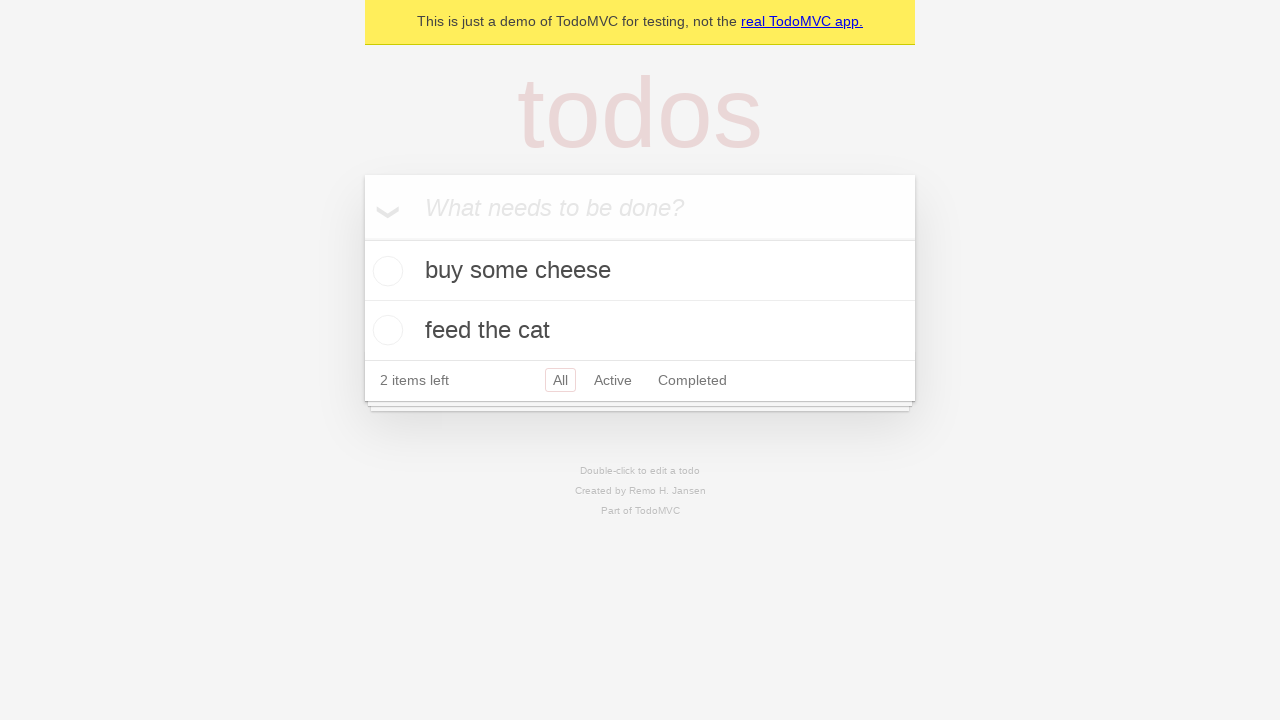

Marked first todo item 'buy some cheese' as complete at (385, 271) on [data-testid='todo-item'] >> nth=0 >> internal:role=checkbox
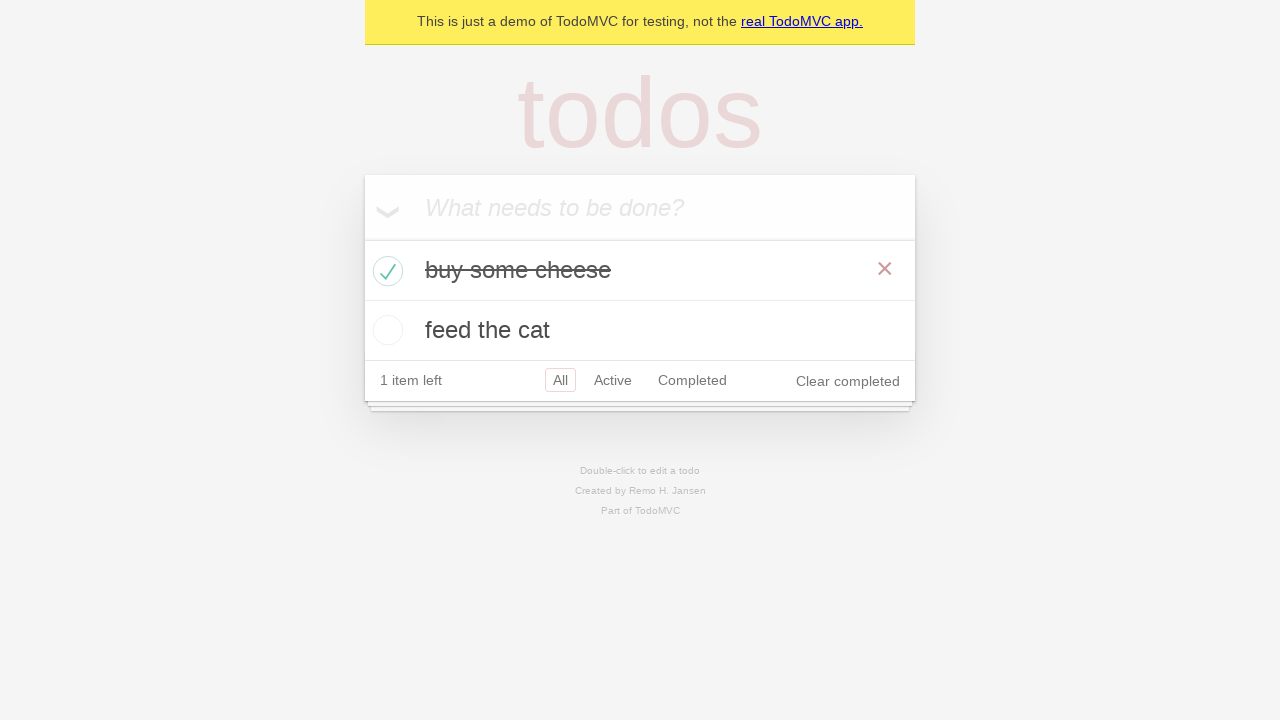

Marked second todo item 'feed the cat' as complete at (385, 330) on [data-testid='todo-item'] >> nth=1 >> internal:role=checkbox
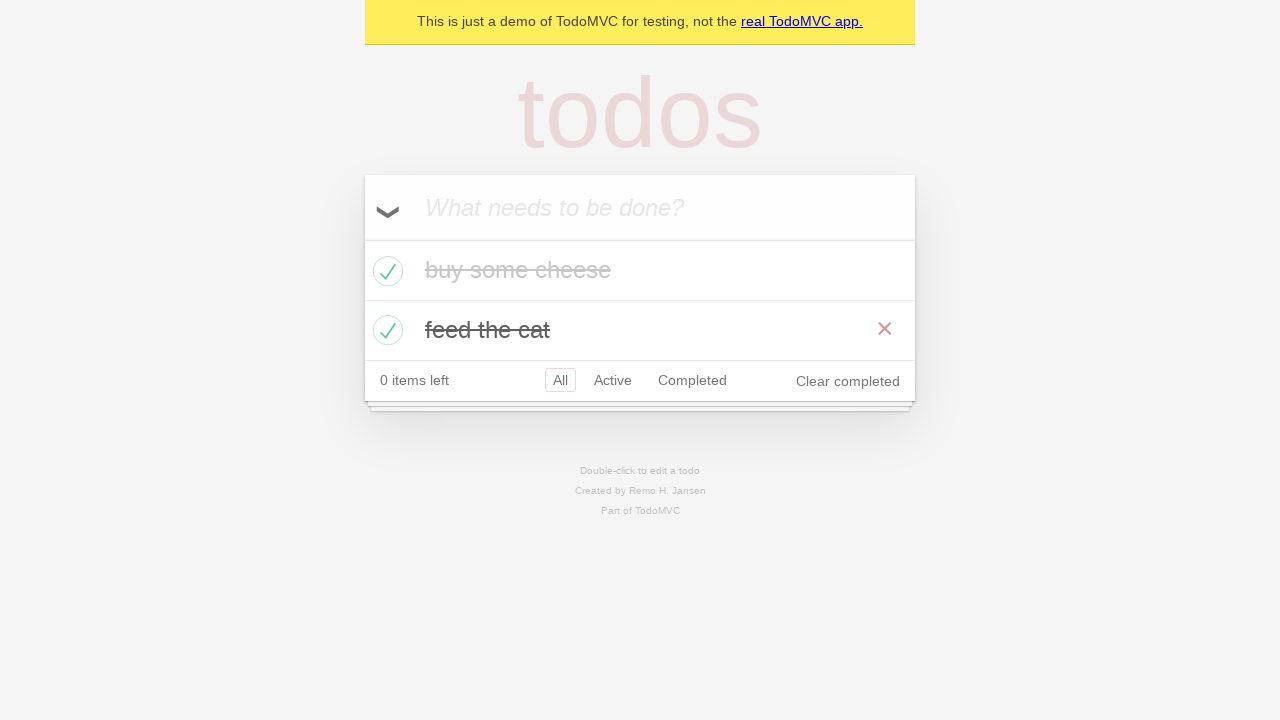

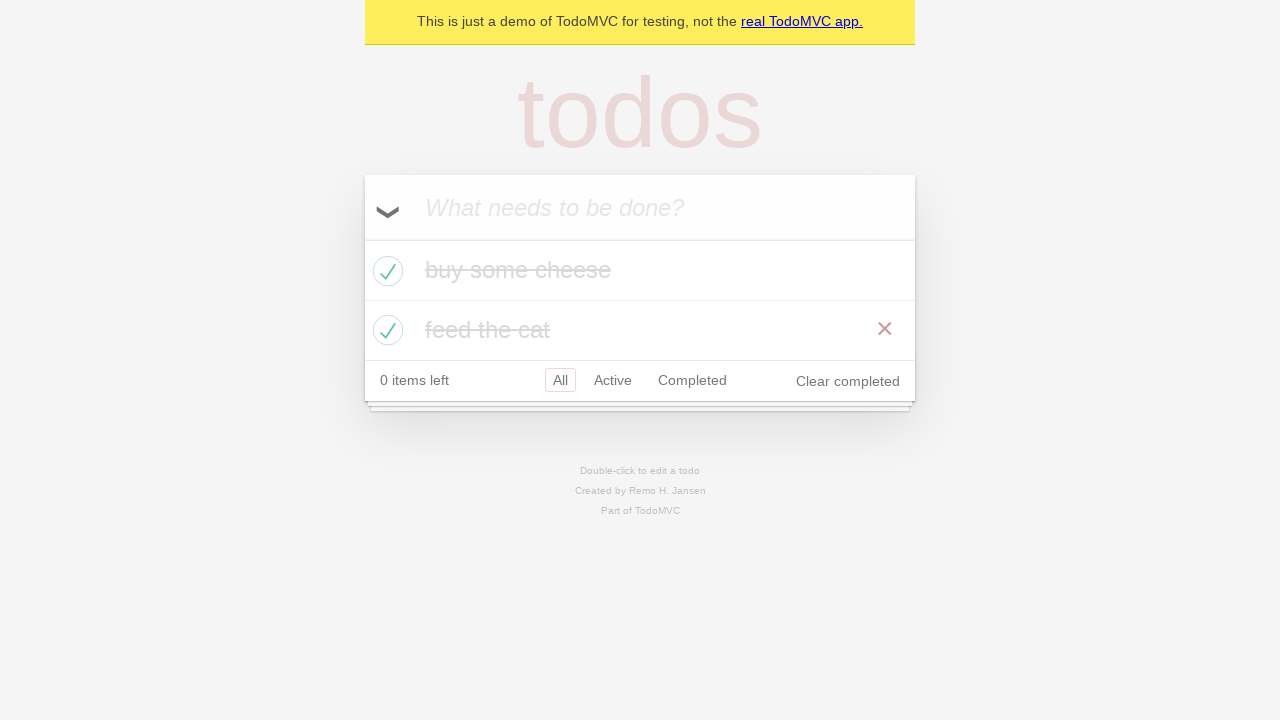